Tests web table functionality including adding new records, deleting rows, editing records, and searching within the table.

Starting URL: https://demoqa.com/webtables

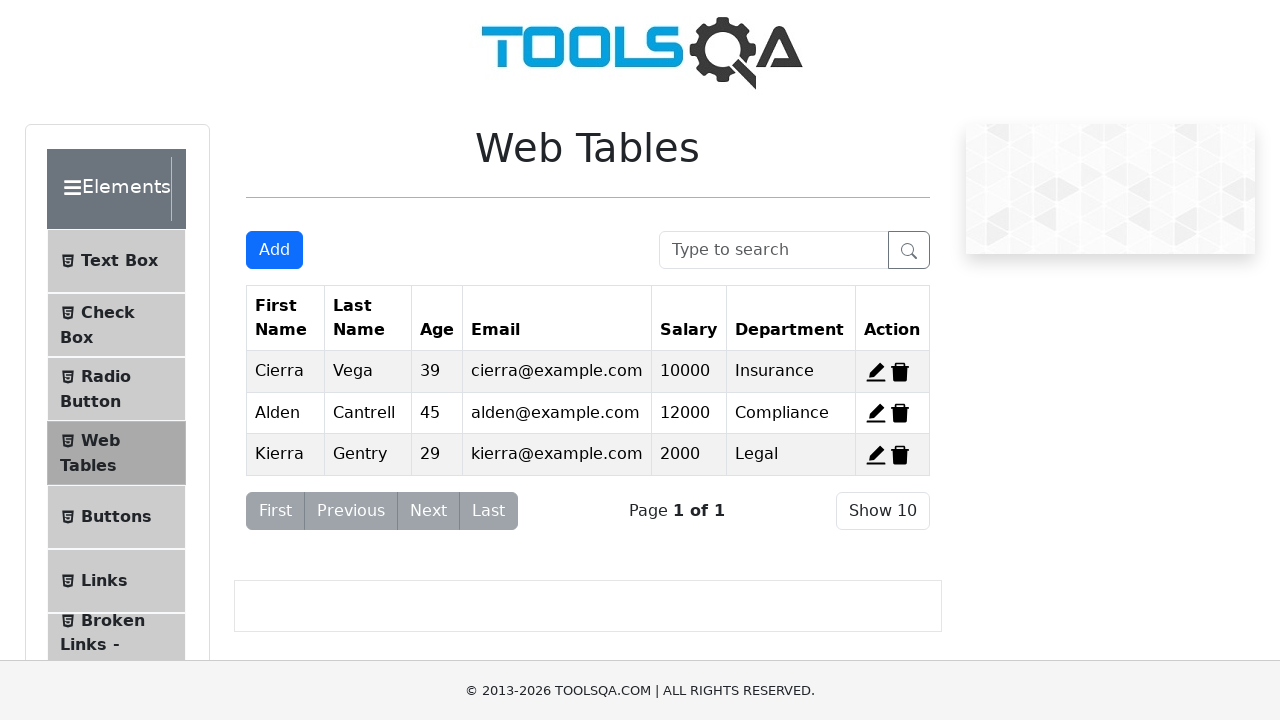

Clicked Add button to open registration form at (274, 250) on #addNewRecordButton
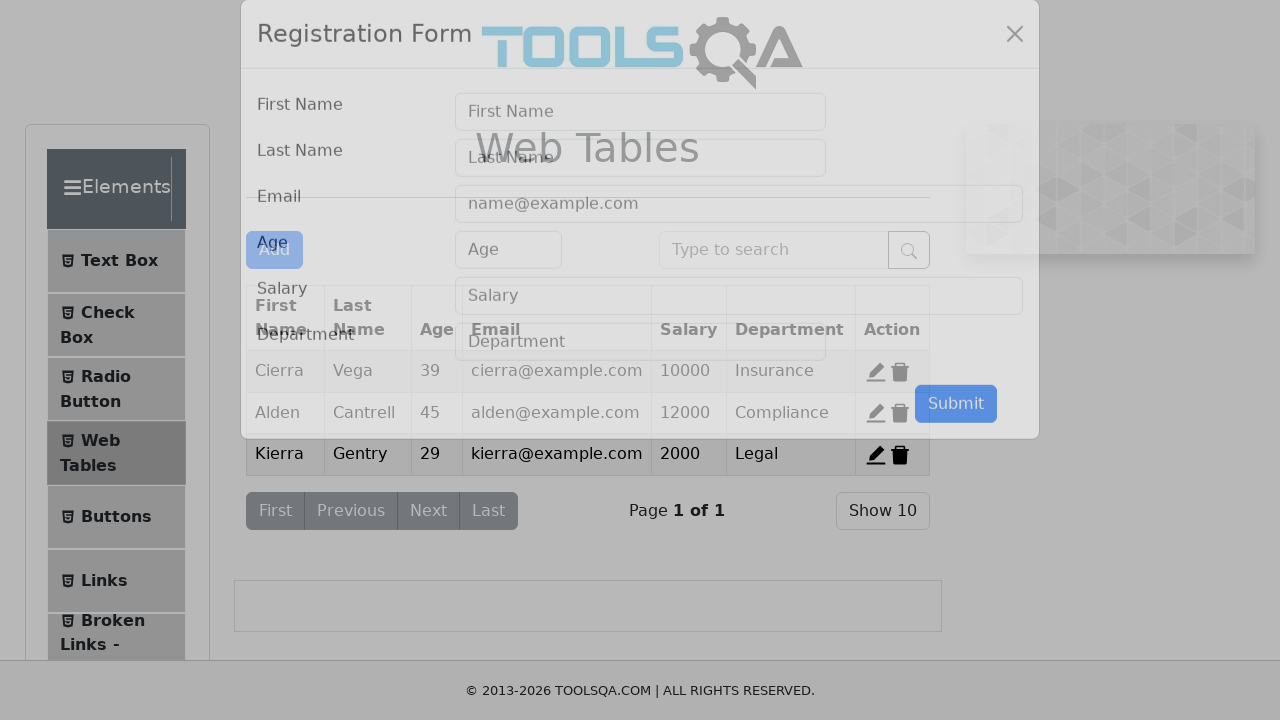

Filled first name field with 'Ken' on #firstName
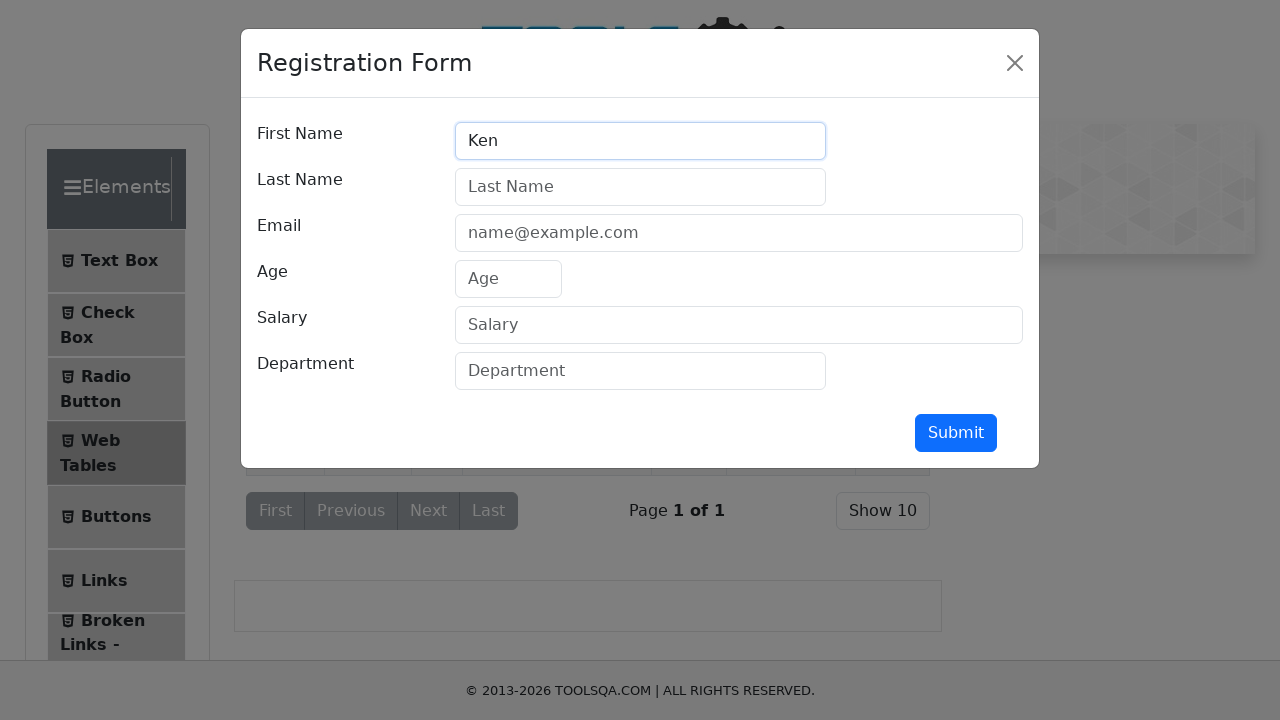

Filled last name field with 'Block' on #lastName
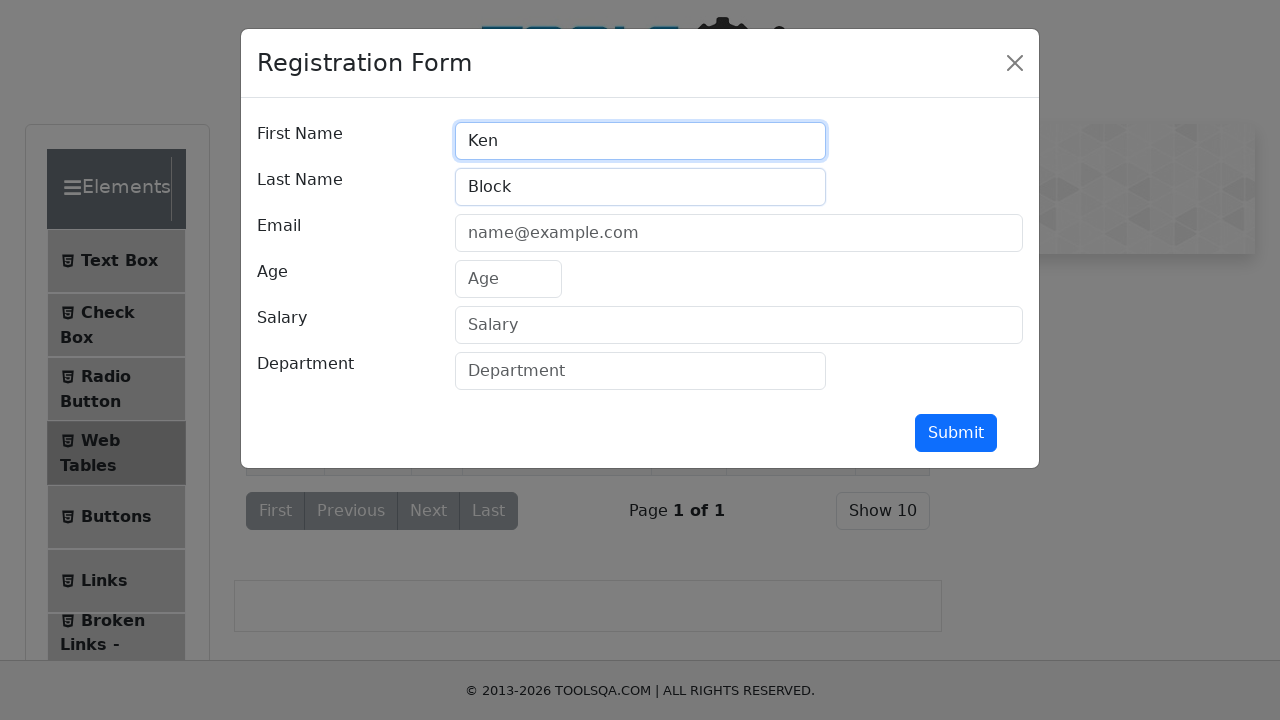

Filled email field with 'my@testing.com' on #userEmail
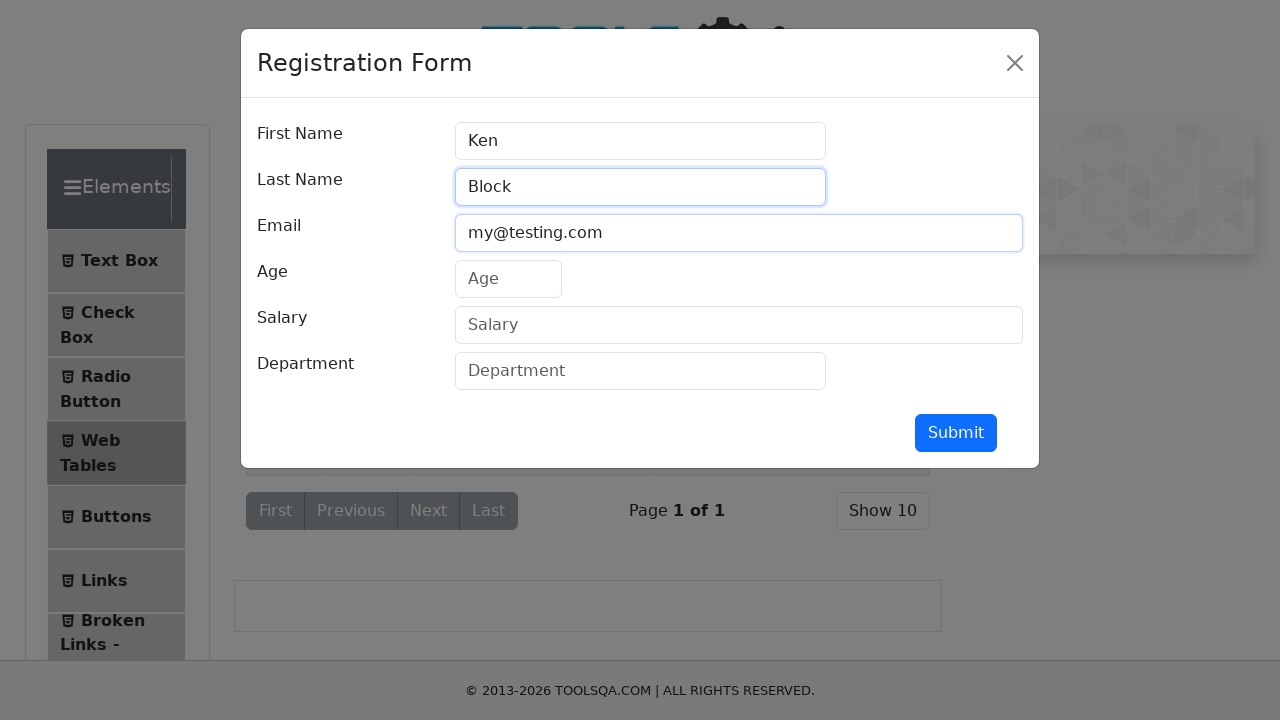

Filled age field with '43' on #age
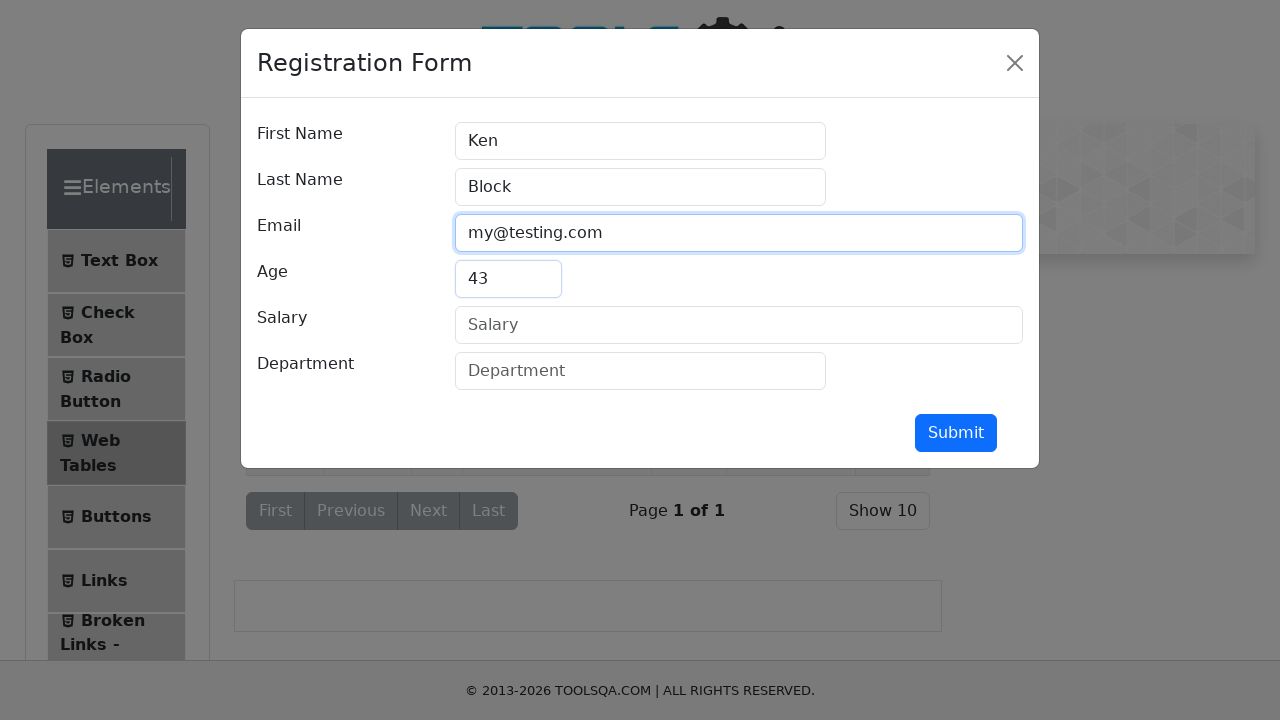

Filled salary field with '1000000' on #salary
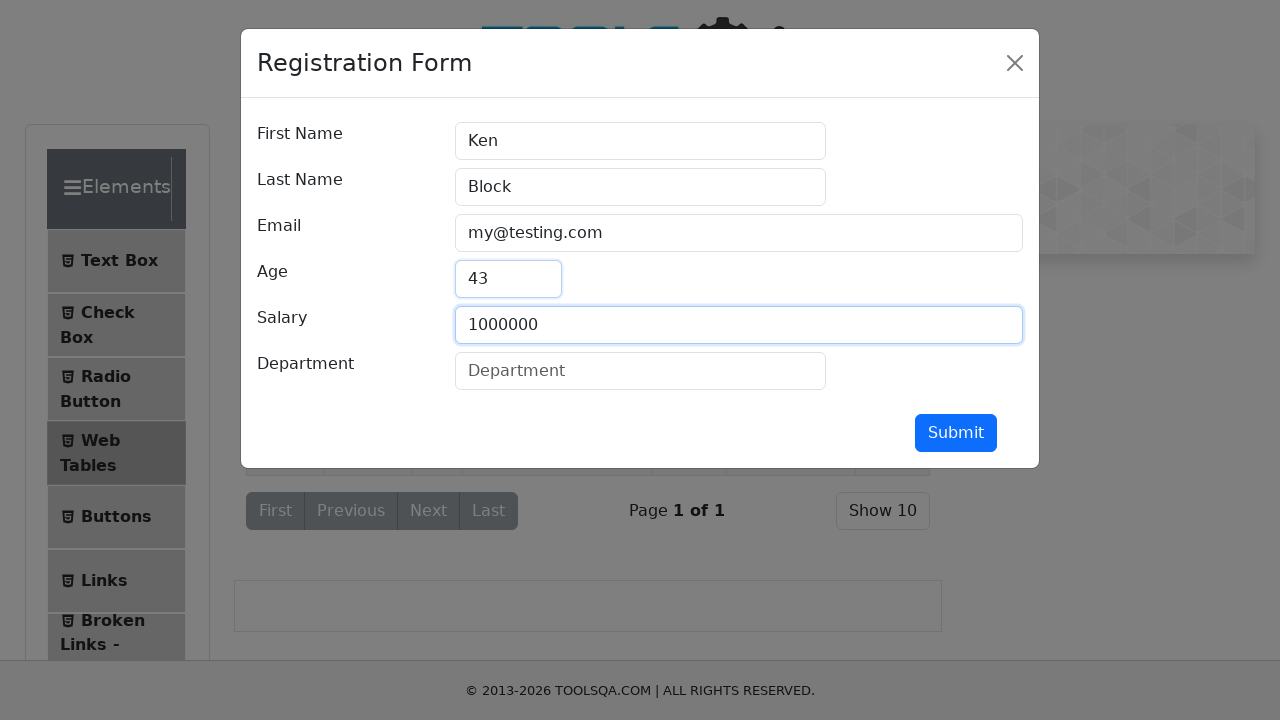

Filled department field with 'Quality Assurance' on #department
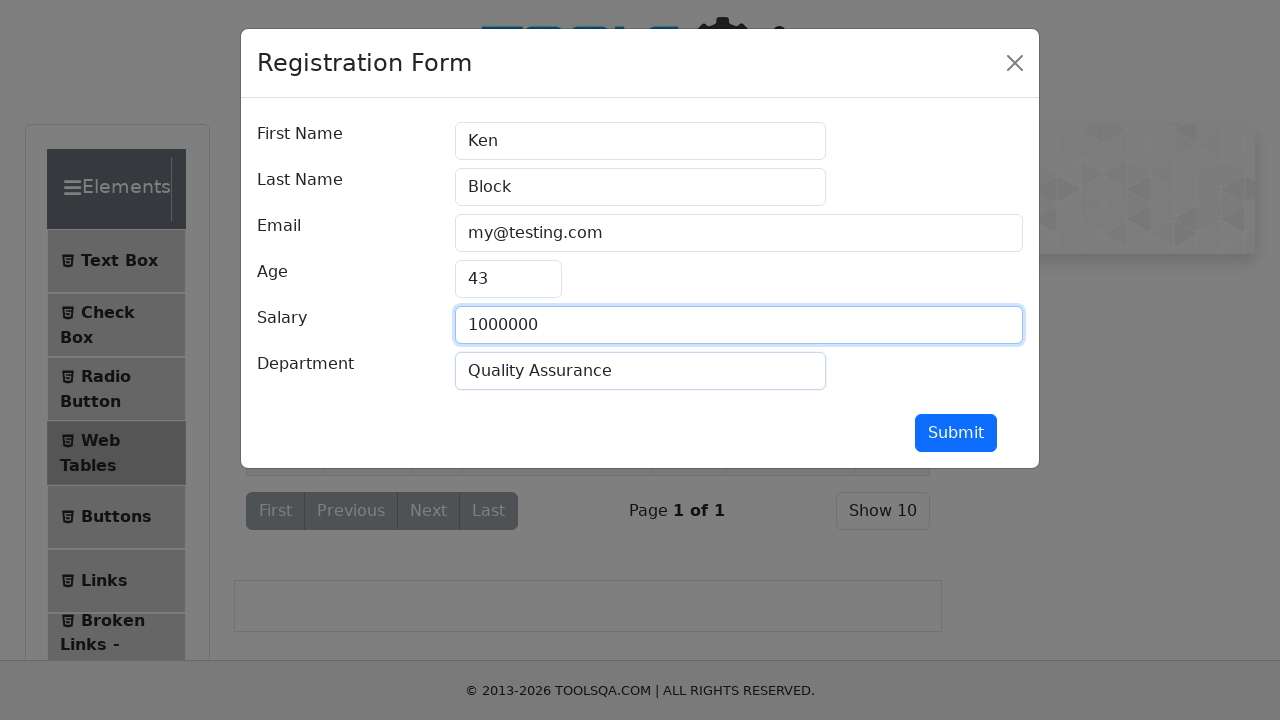

Clicked submit button to add new record at (956, 433) on #submit
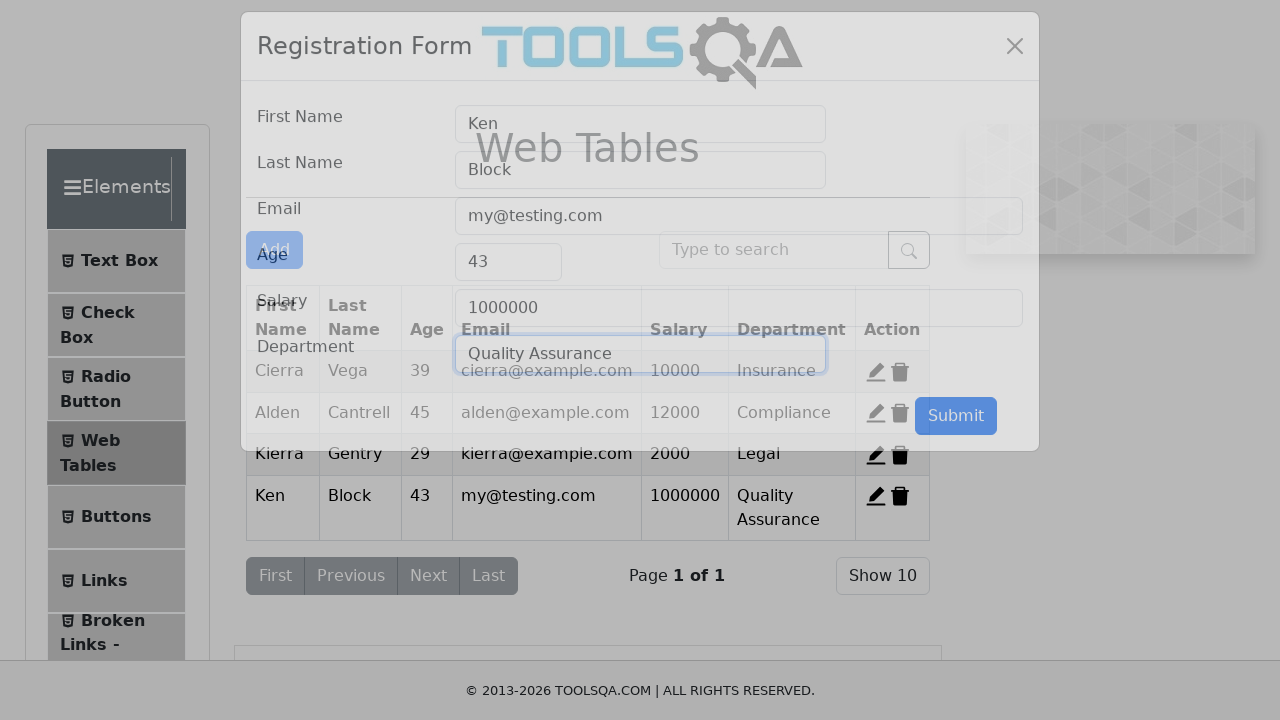

Clicked delete icon to remove the last row at (900, 372) on span[id^='delete-record-']
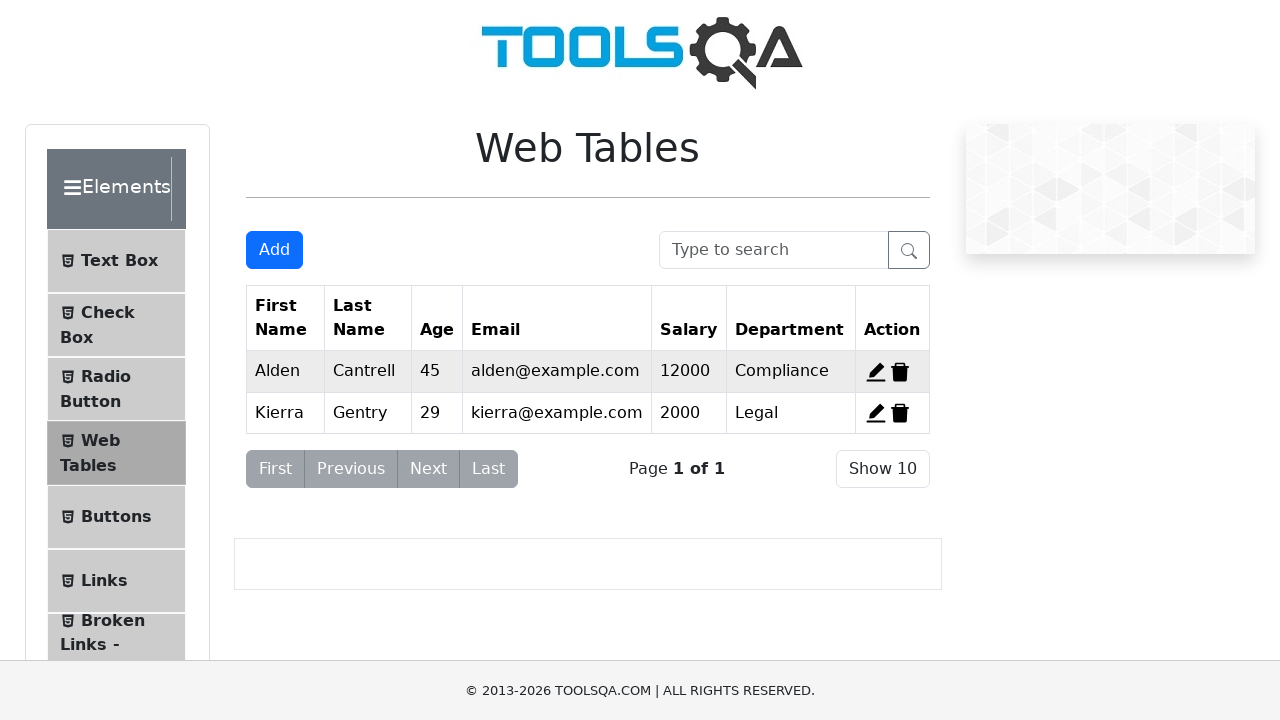

Clicked Add button again to open registration form at (274, 250) on #addNewRecordButton
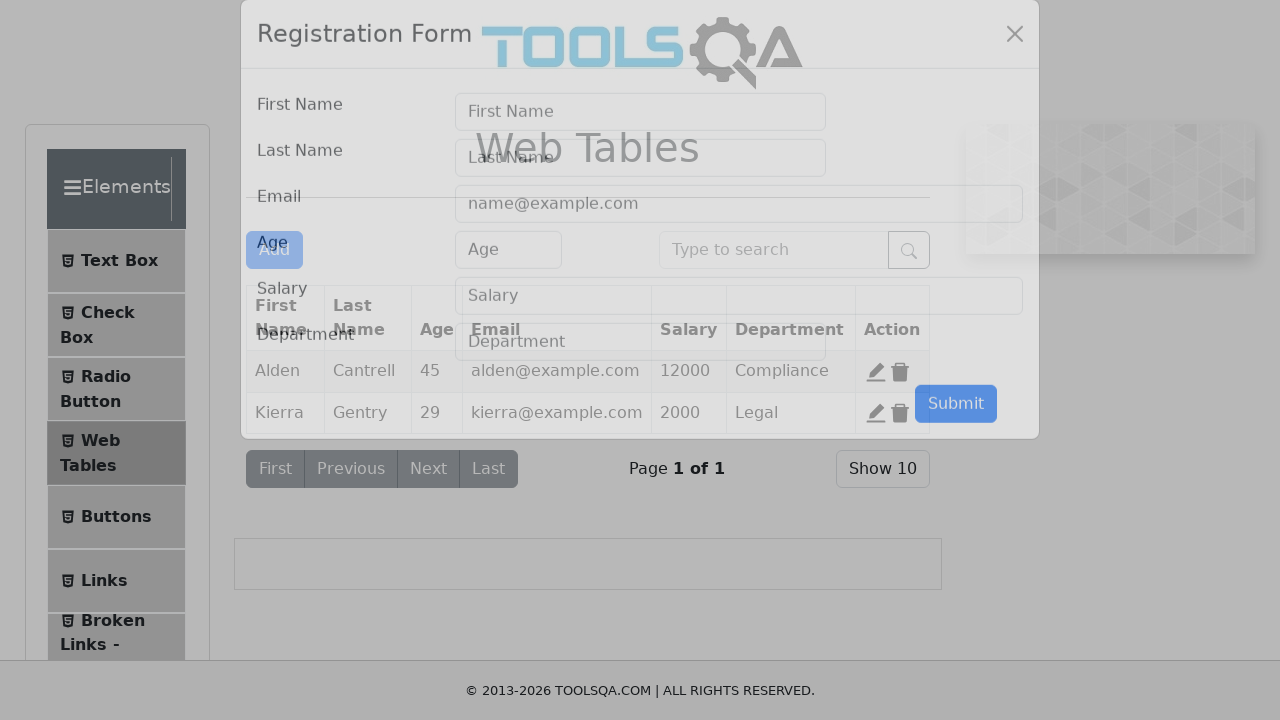

Filled first name field with 'Ken' in second registration on #firstName
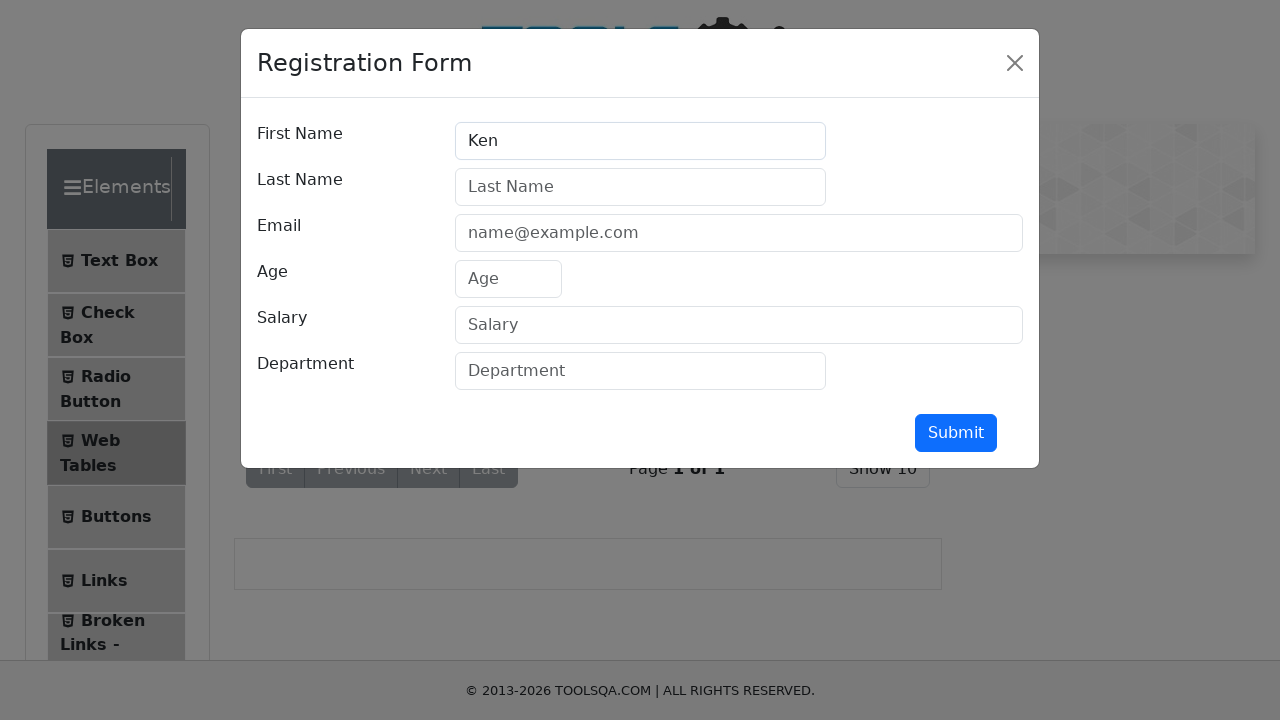

Filled last name field with 'Block' in second registration on #lastName
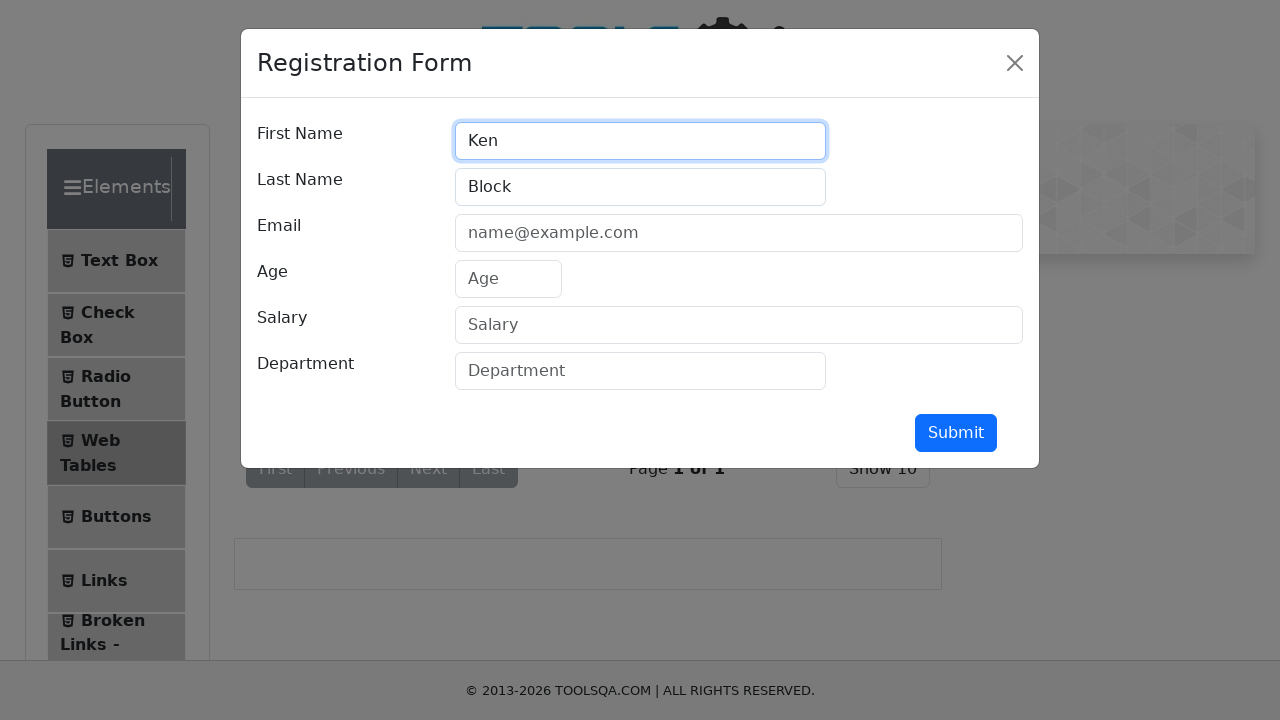

Filled email field with 'my@testing.com' in second registration on #userEmail
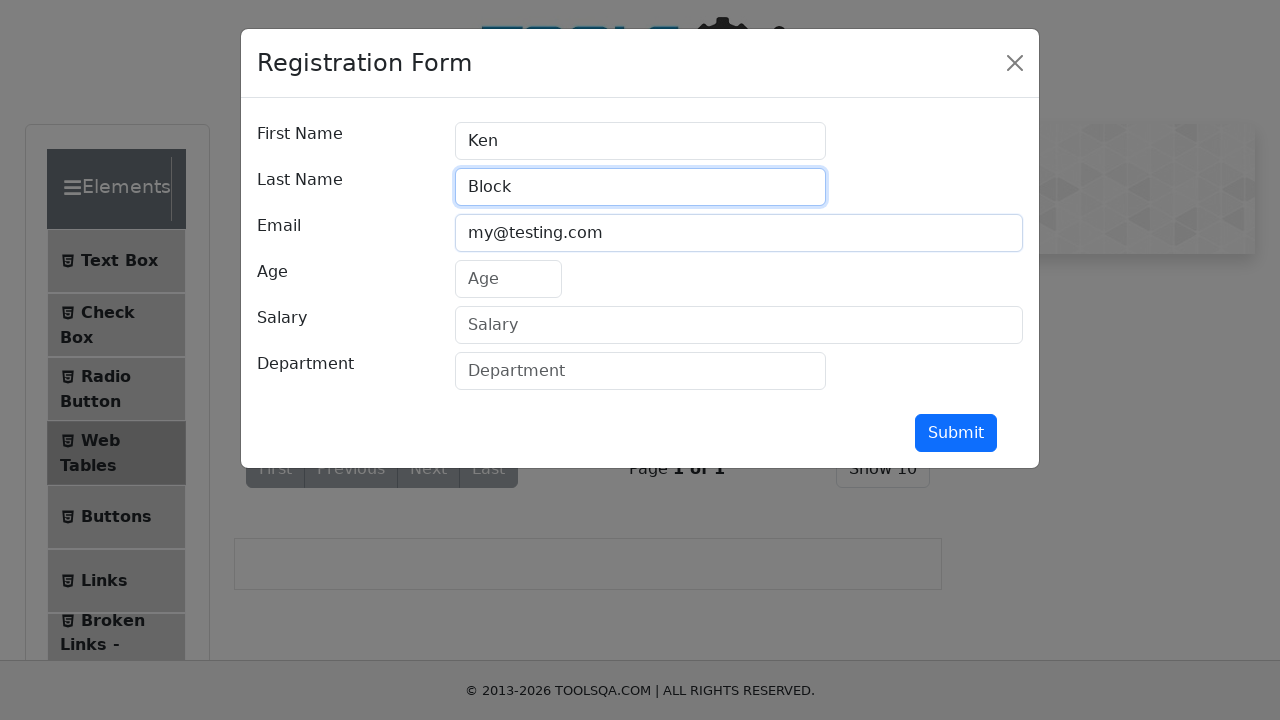

Filled age field with '43' in second registration on #age
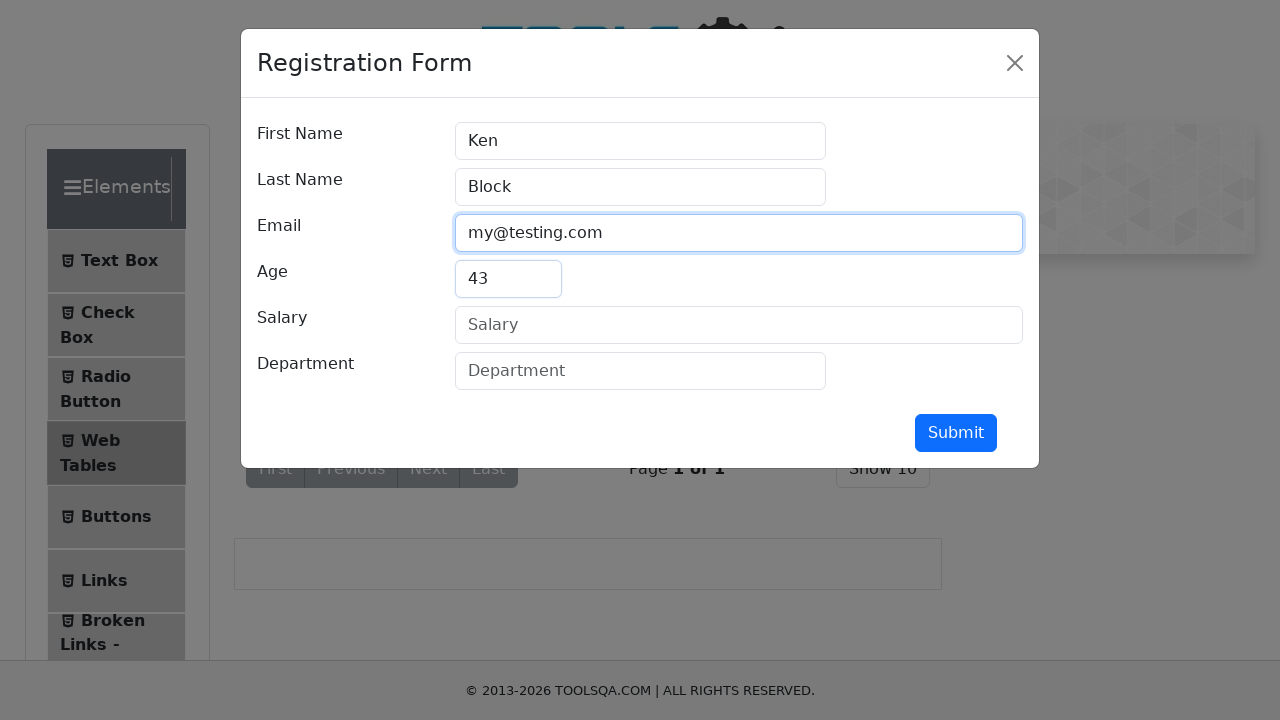

Filled salary field with '1000000' in second registration on #salary
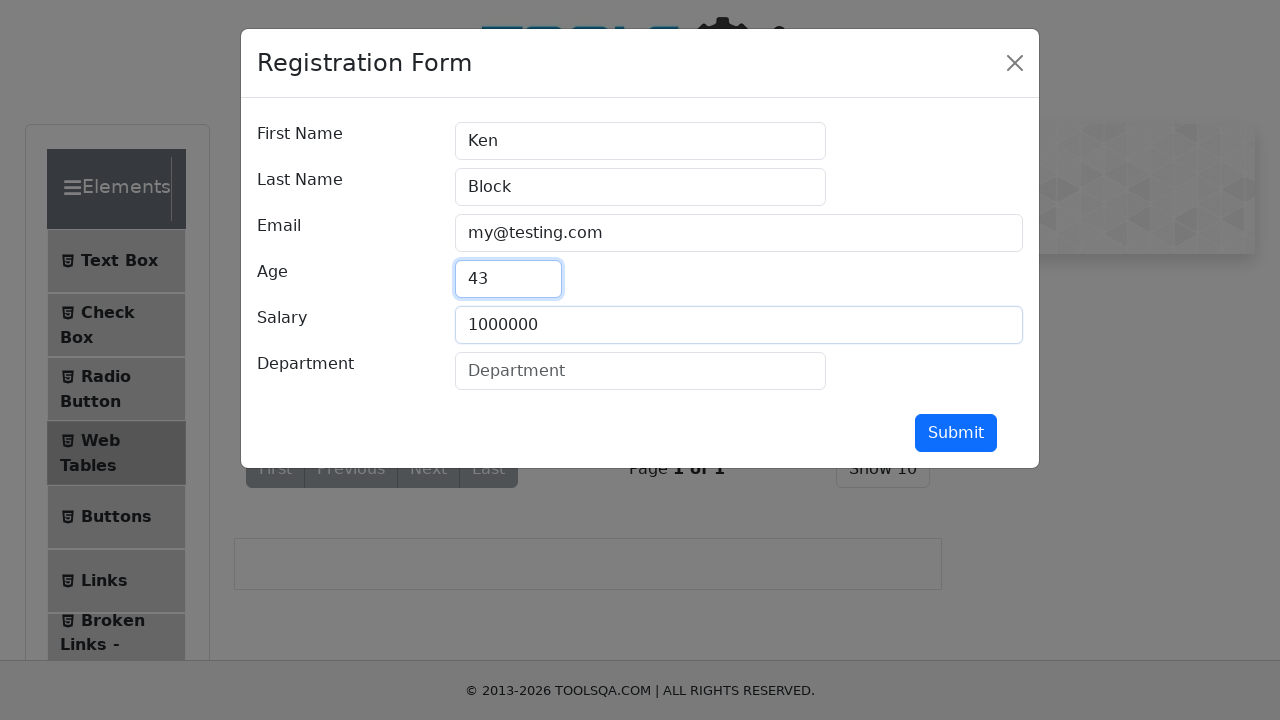

Filled department field with 'Quality Assurance' in second registration on #department
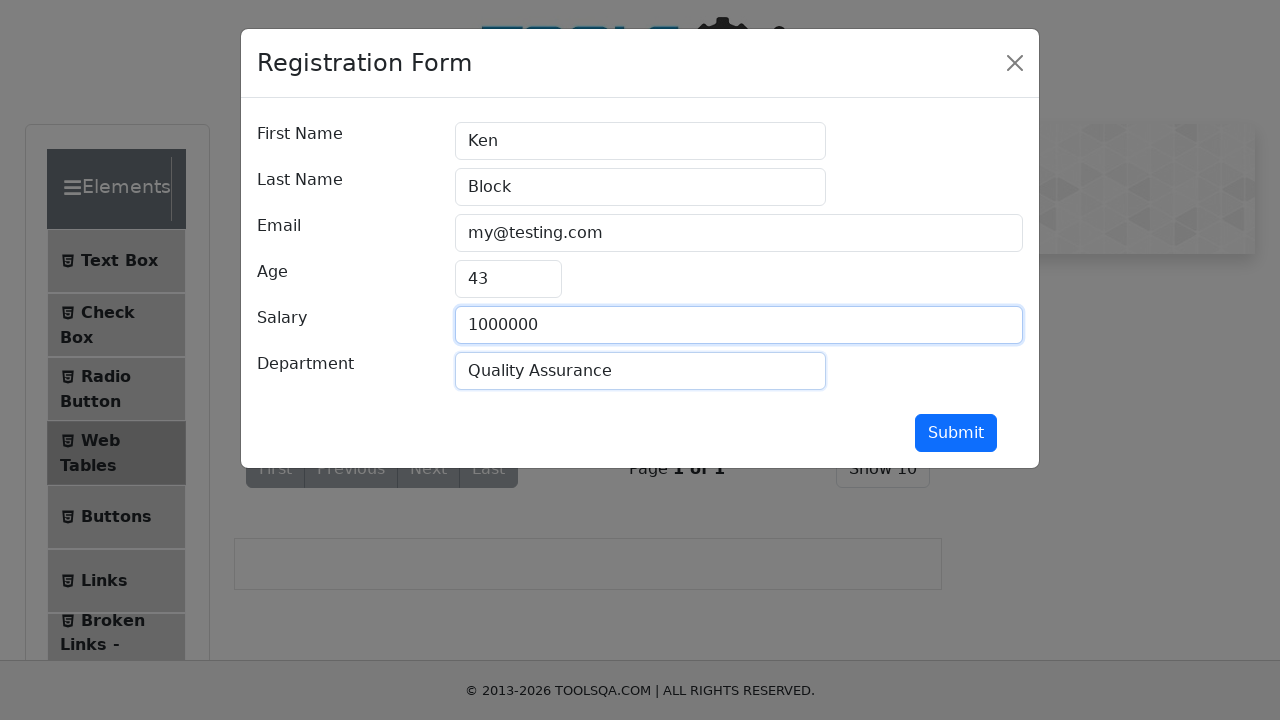

Clicked submit button to add second record at (956, 433) on #submit
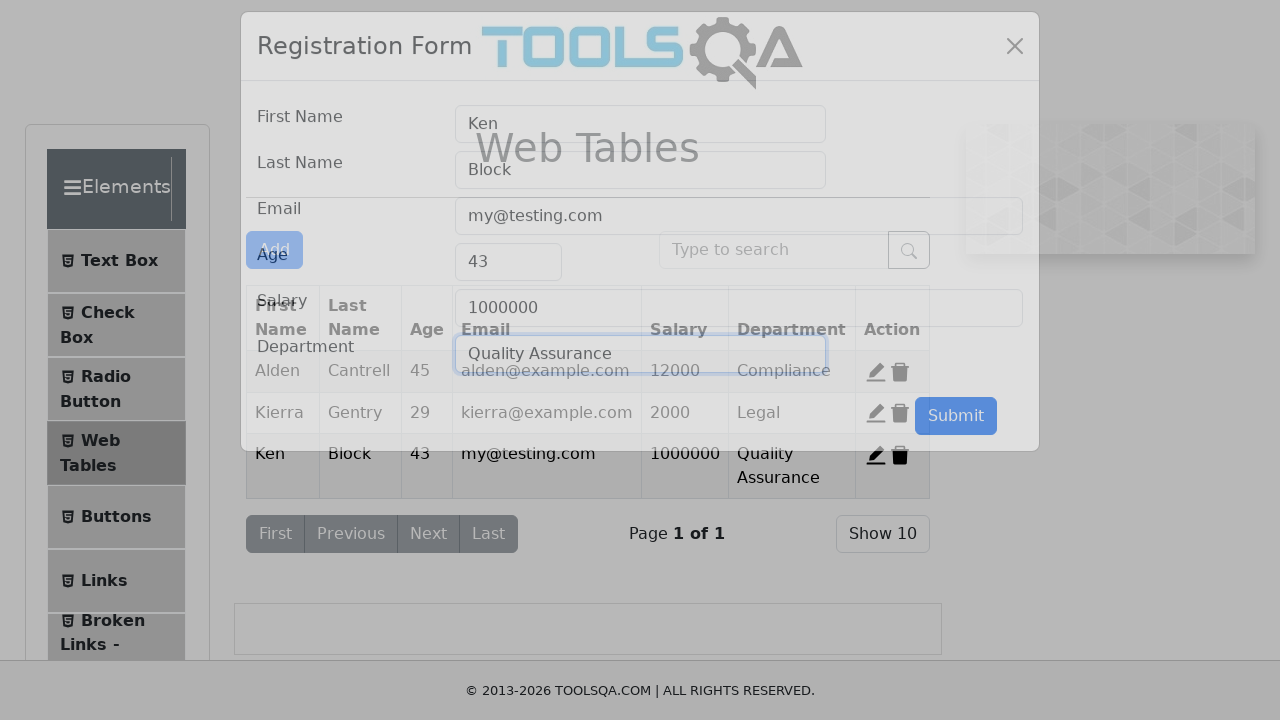

Filled search box with 'Ken' to search for record on #searchBox
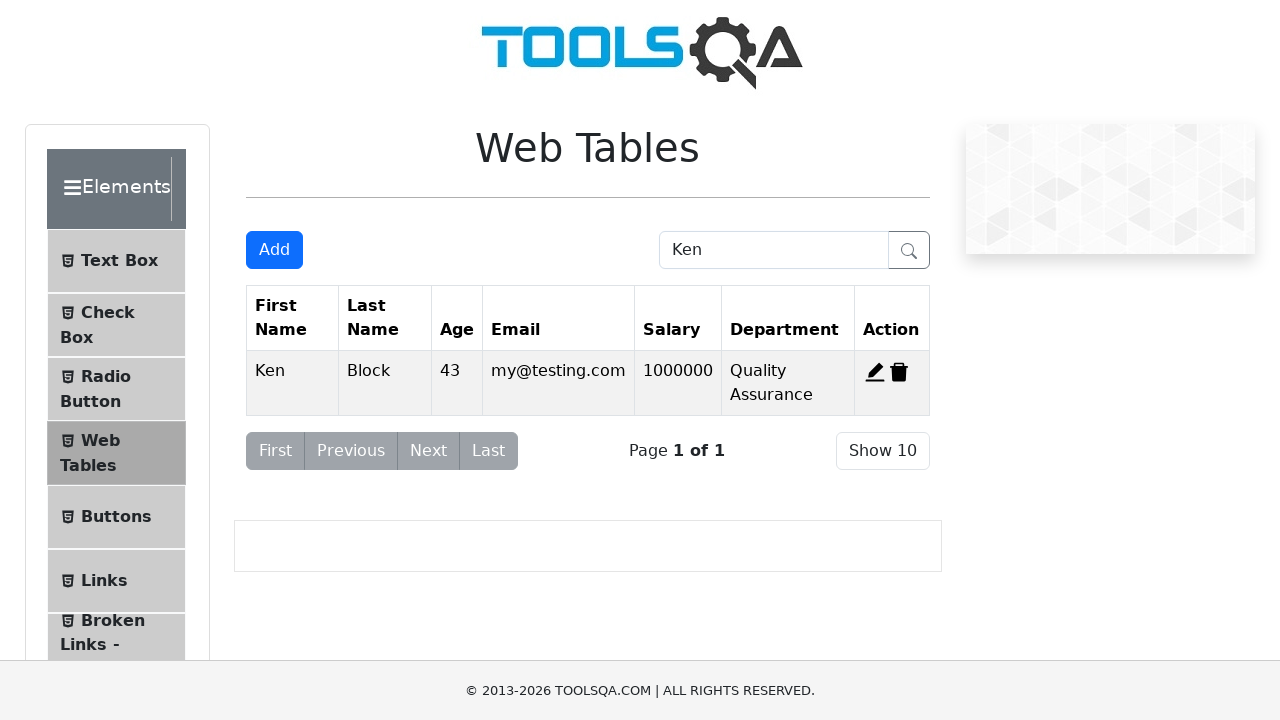

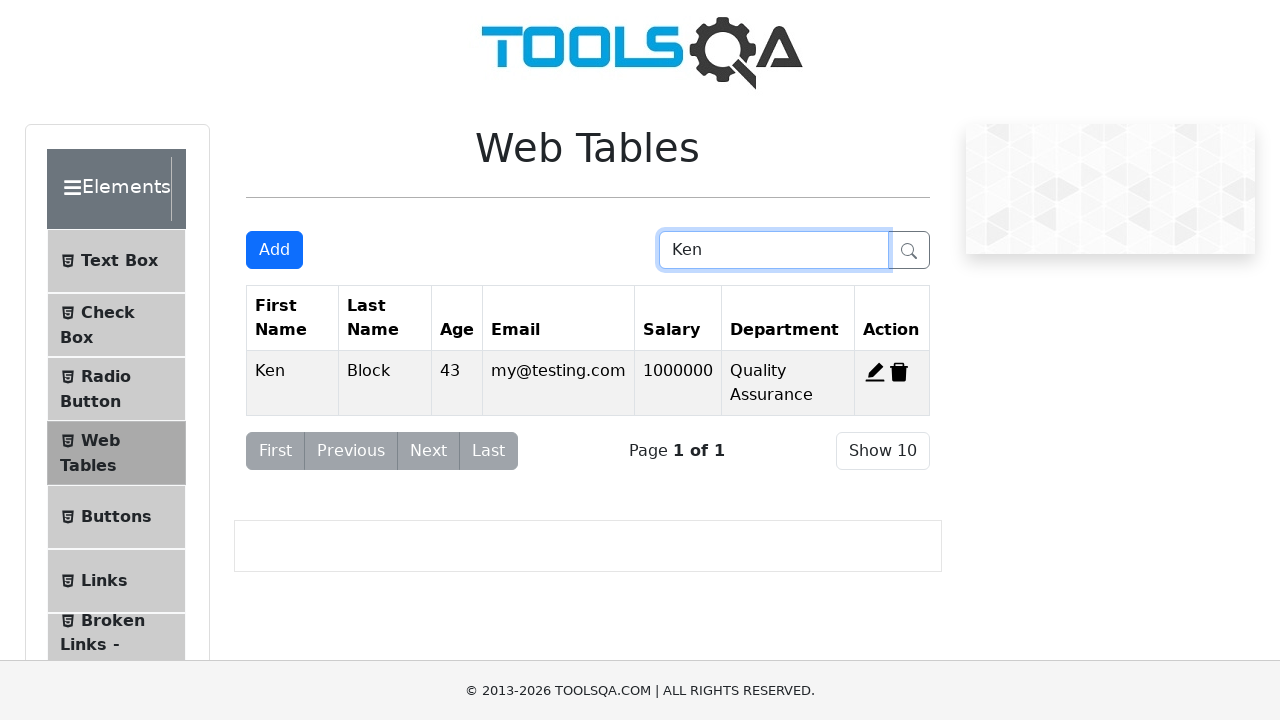